Tests JavaScript alert handling by clicking a button that triggers an alert, accepting it, and verifying the result message

Starting URL: https://testcenter.techproeducation.com/index.php?page=javascript-alerts

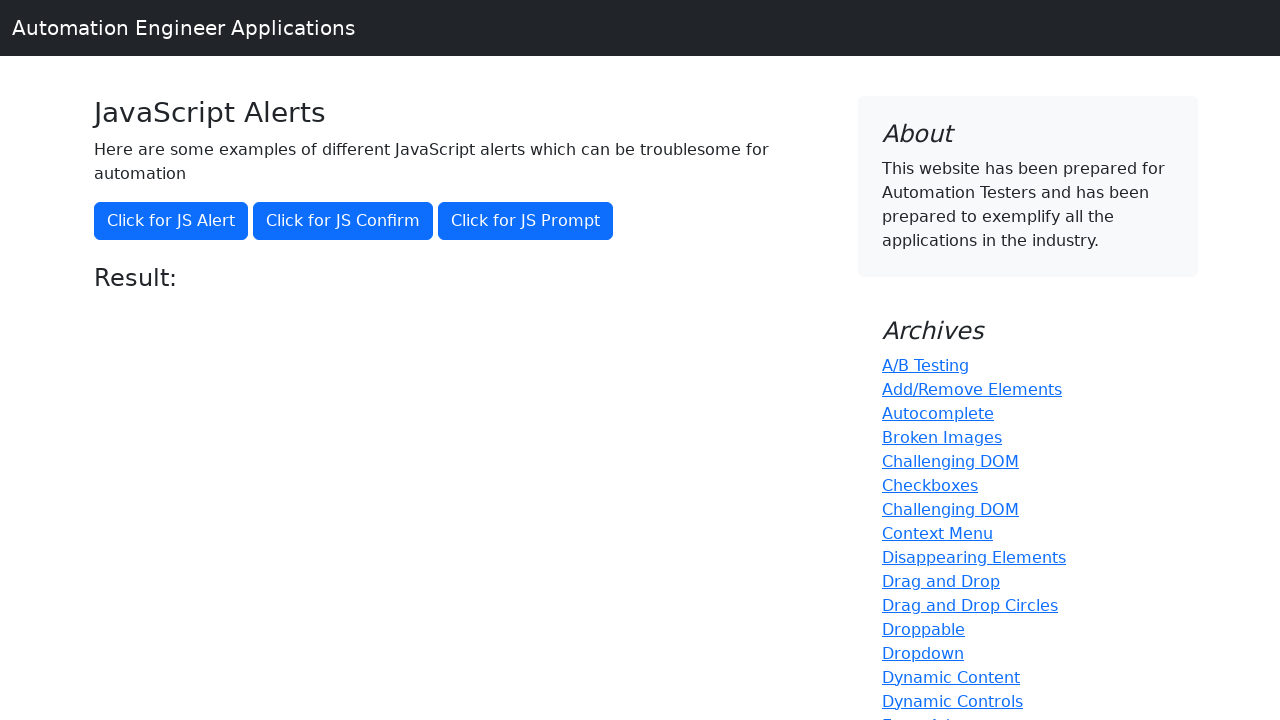

Clicked button to trigger JavaScript alert at (171, 221) on xpath=//button[@onclick='jsAlert()']
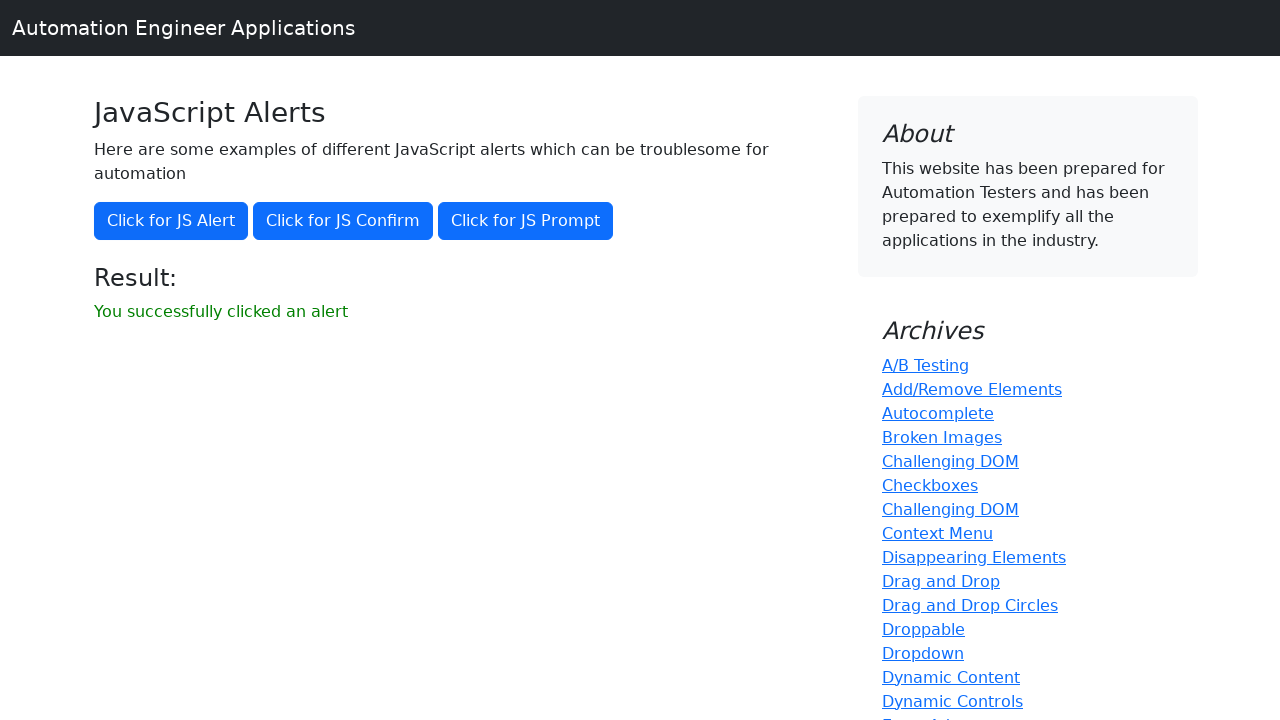

Set up dialog handler to accept alerts
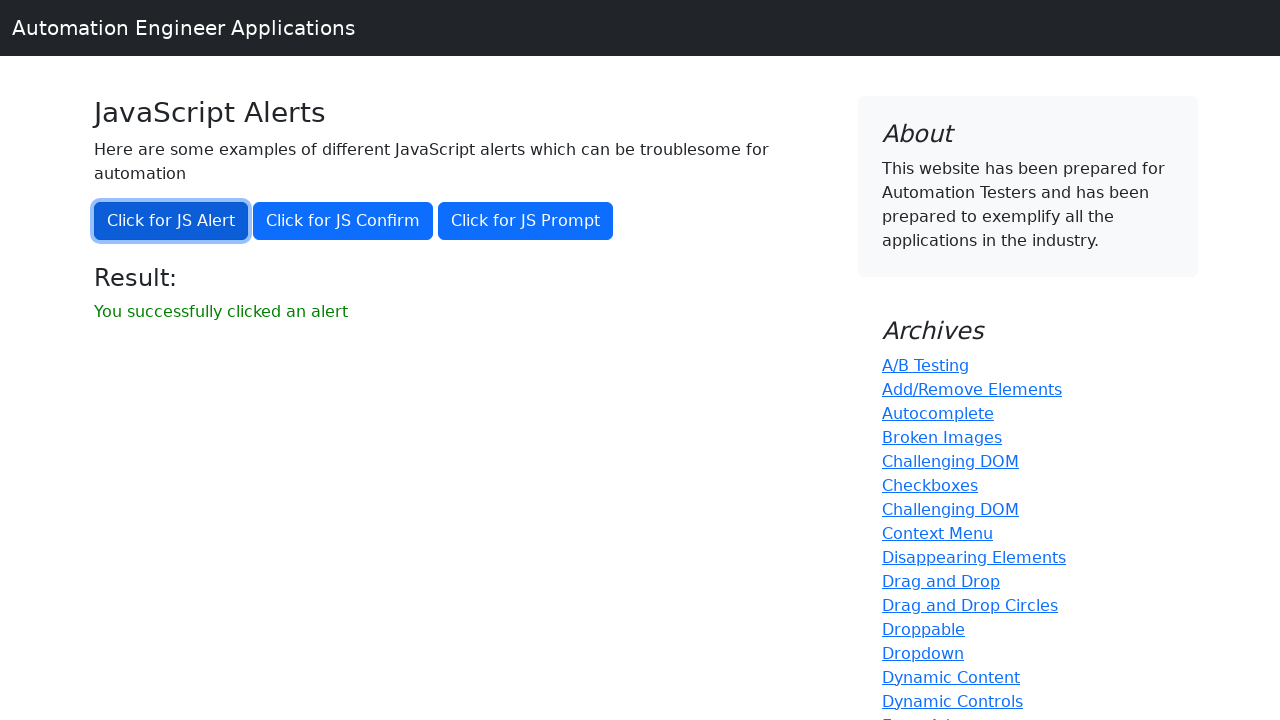

Located result message element
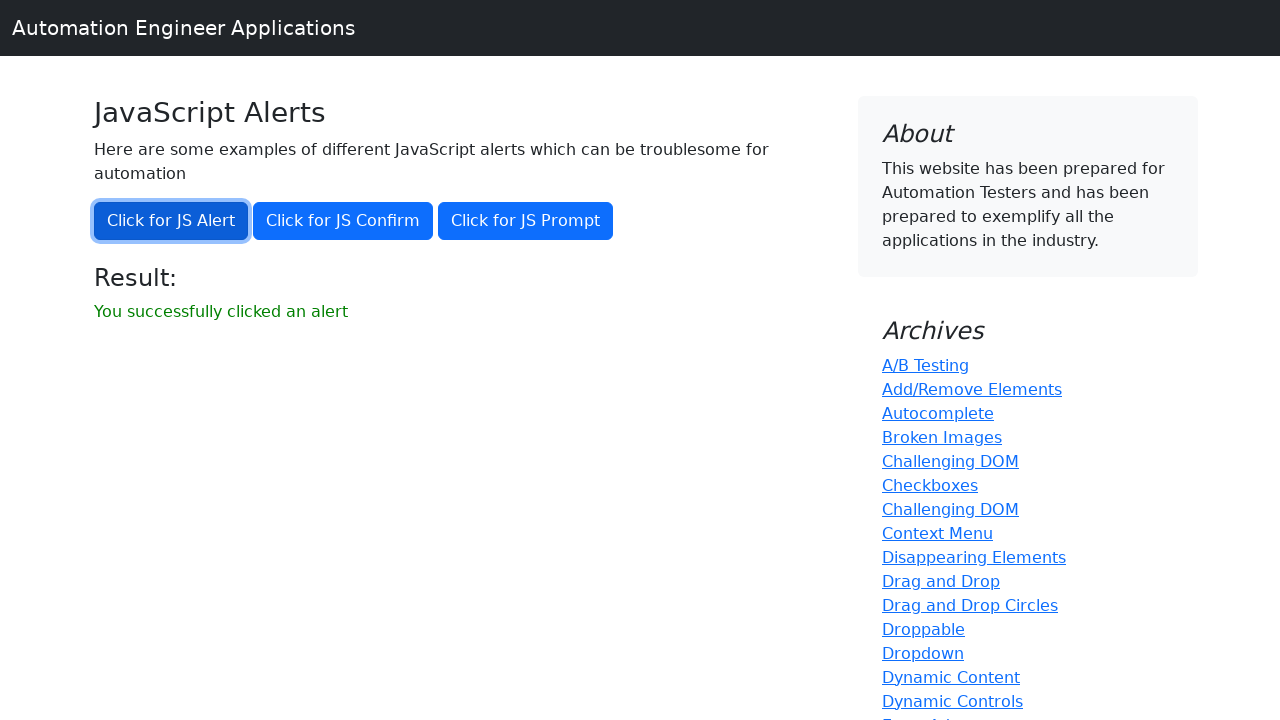

Result message element appeared on page
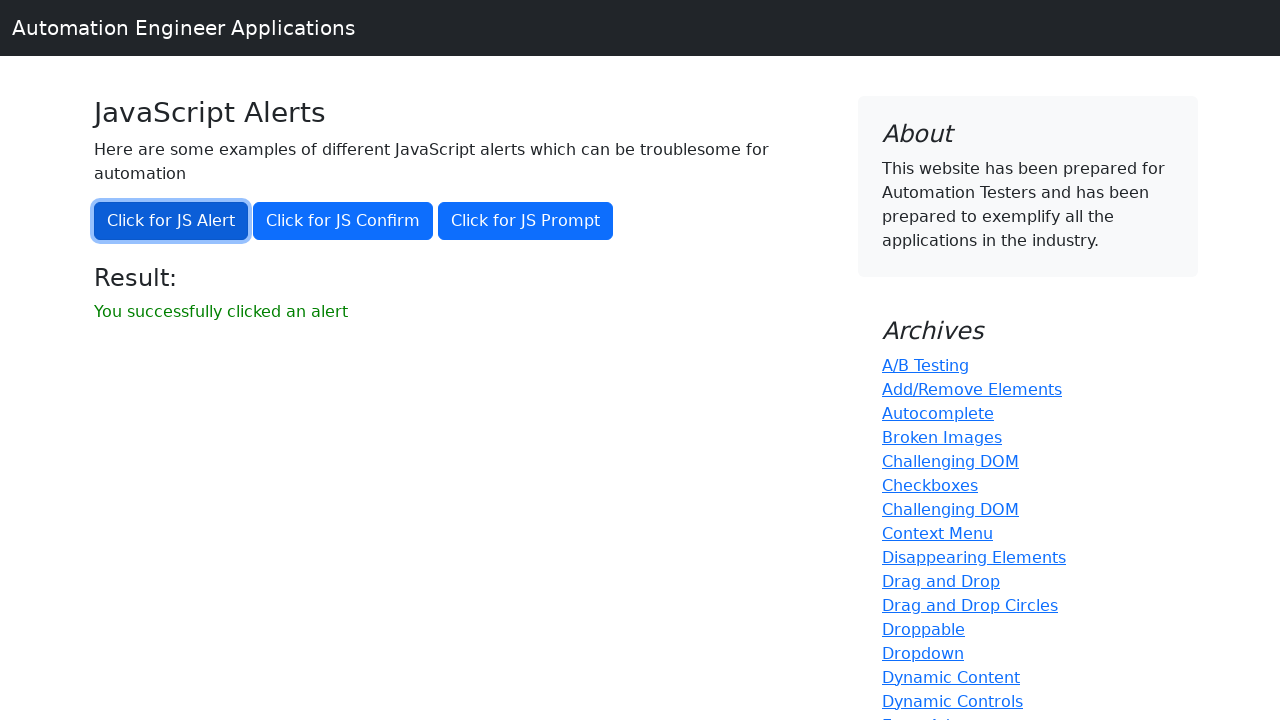

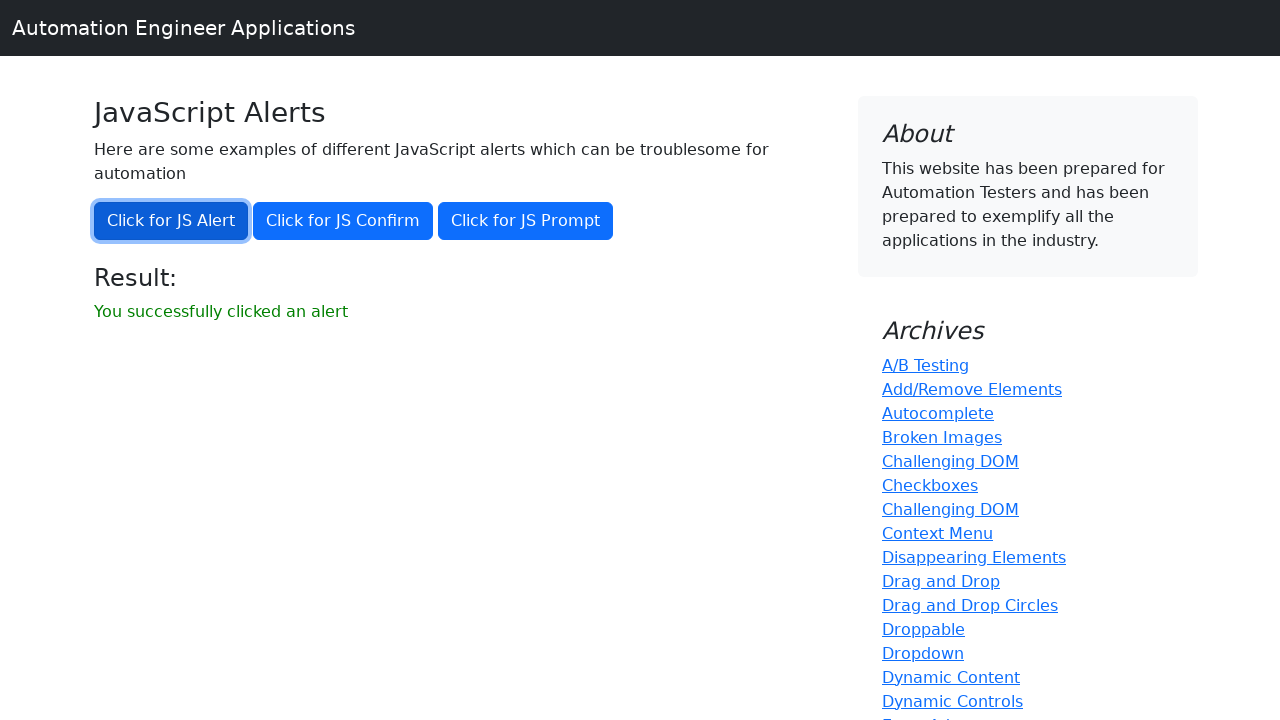